Tests registration form by filling out personal information fields and verifying successful submission

Starting URL: http://suninjuly.github.io/registration1.html

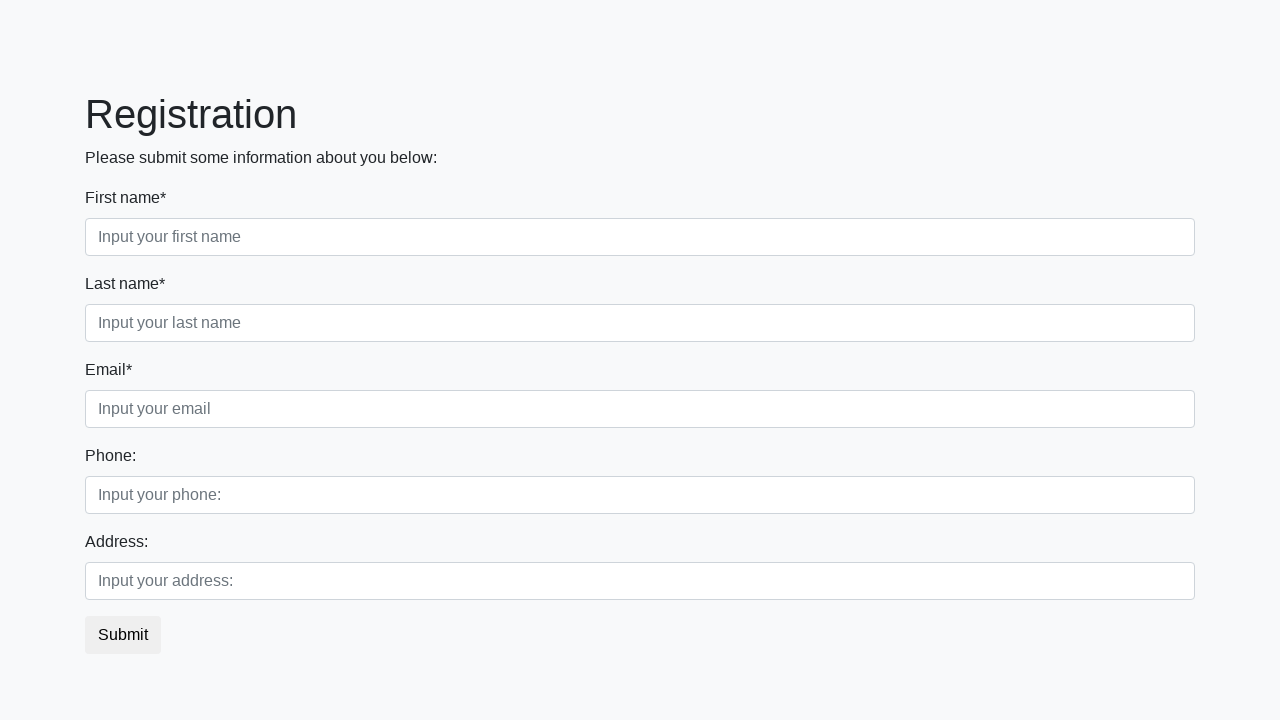

Filled first name field with 'Constantine' on .first_block .first
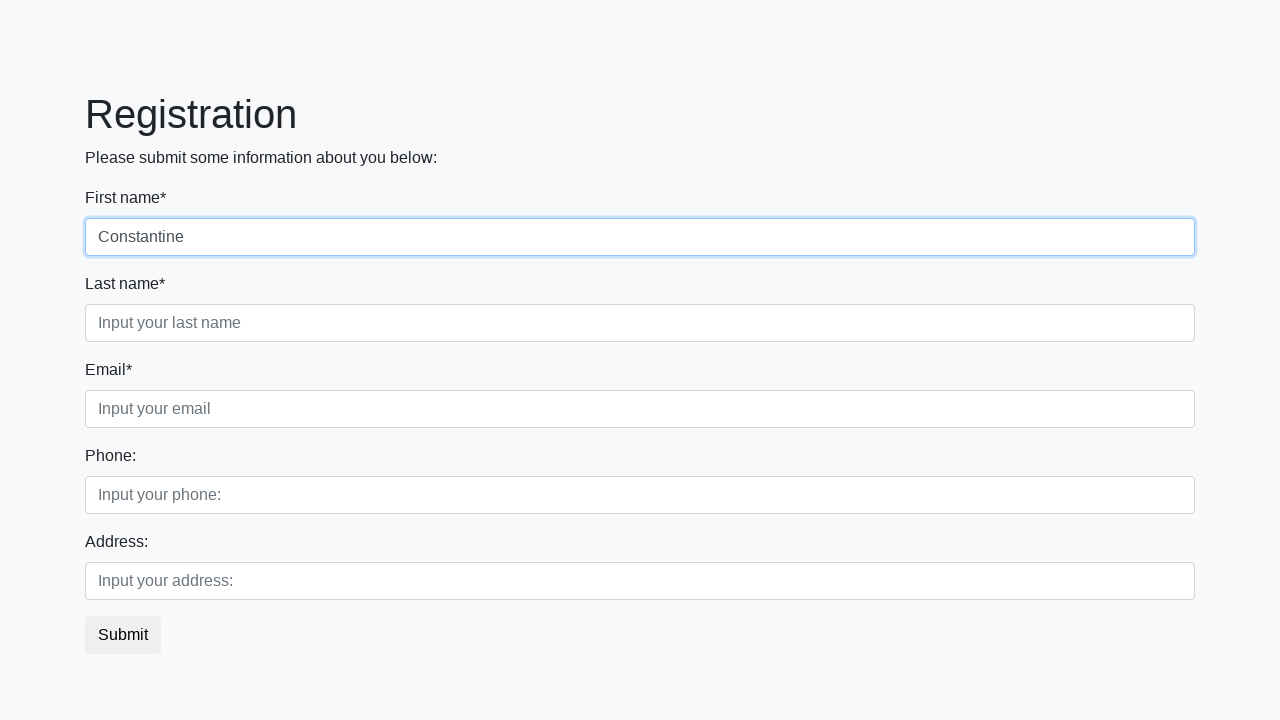

Filled last name field with 'Fr0ZT' on .first_block .second
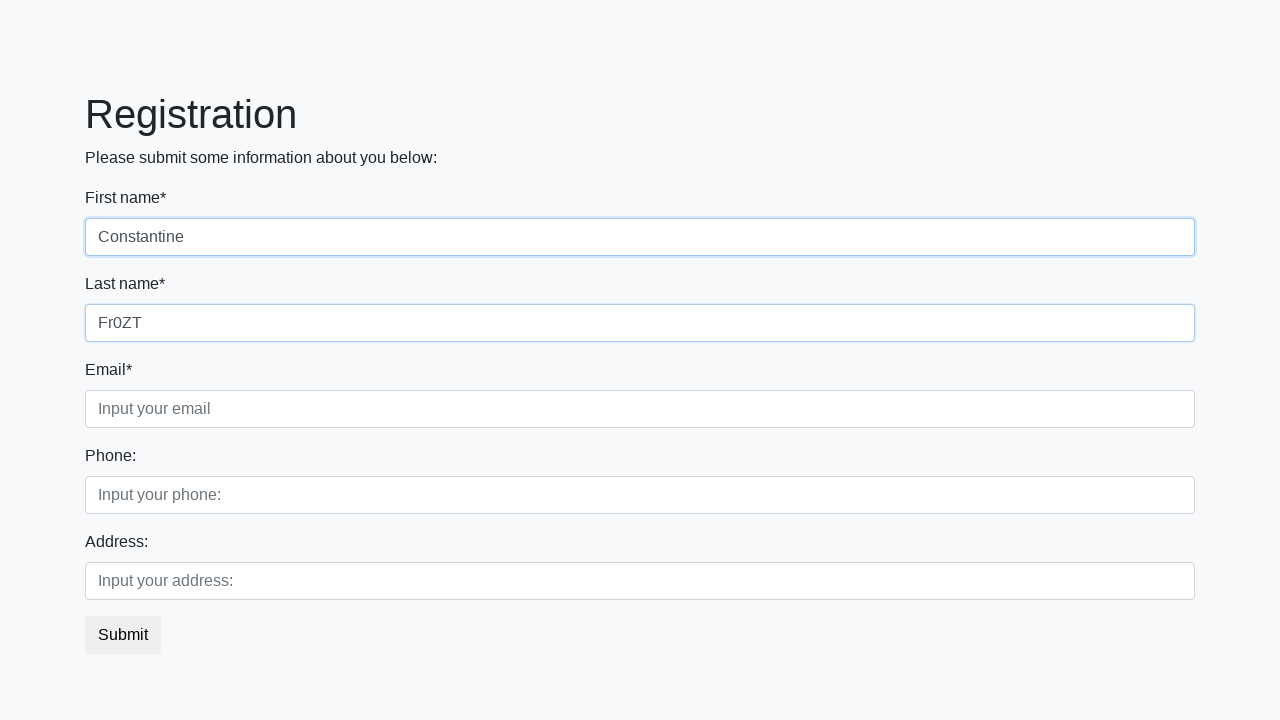

Filled email field with 'newkosss@gmail.com' on .first_block .third
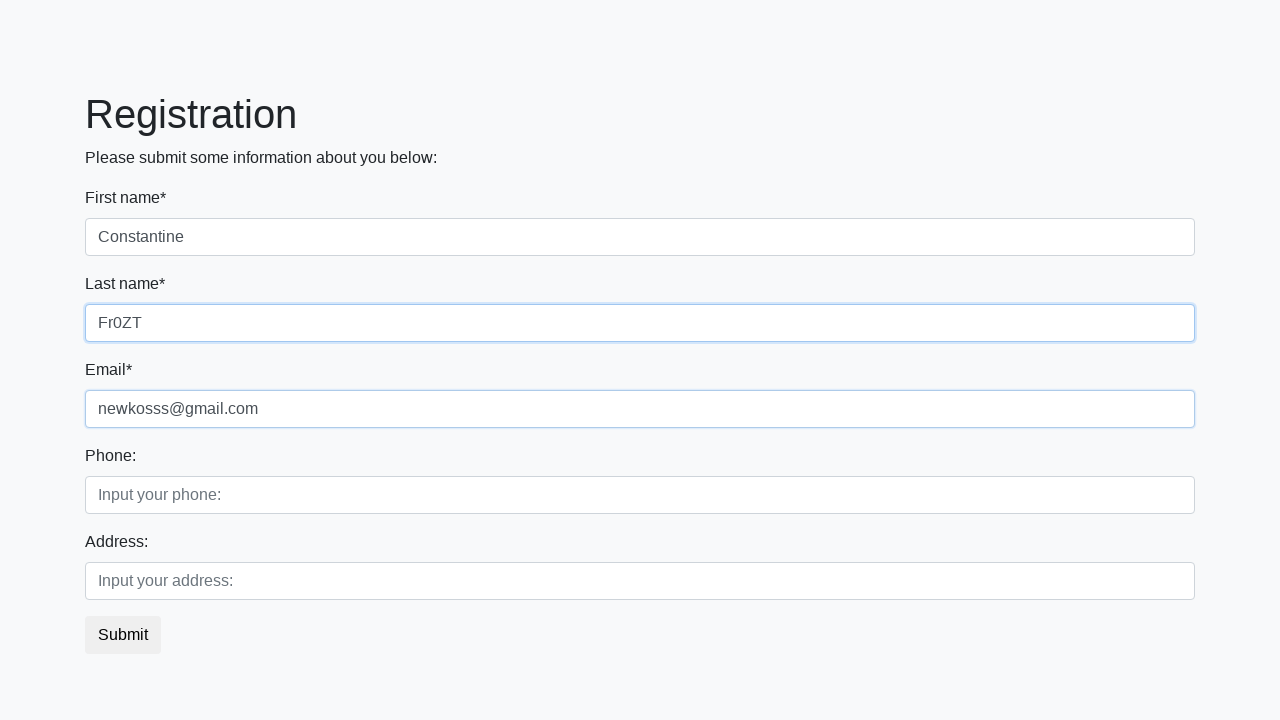

Filled phone field with '102' on .second_block .first
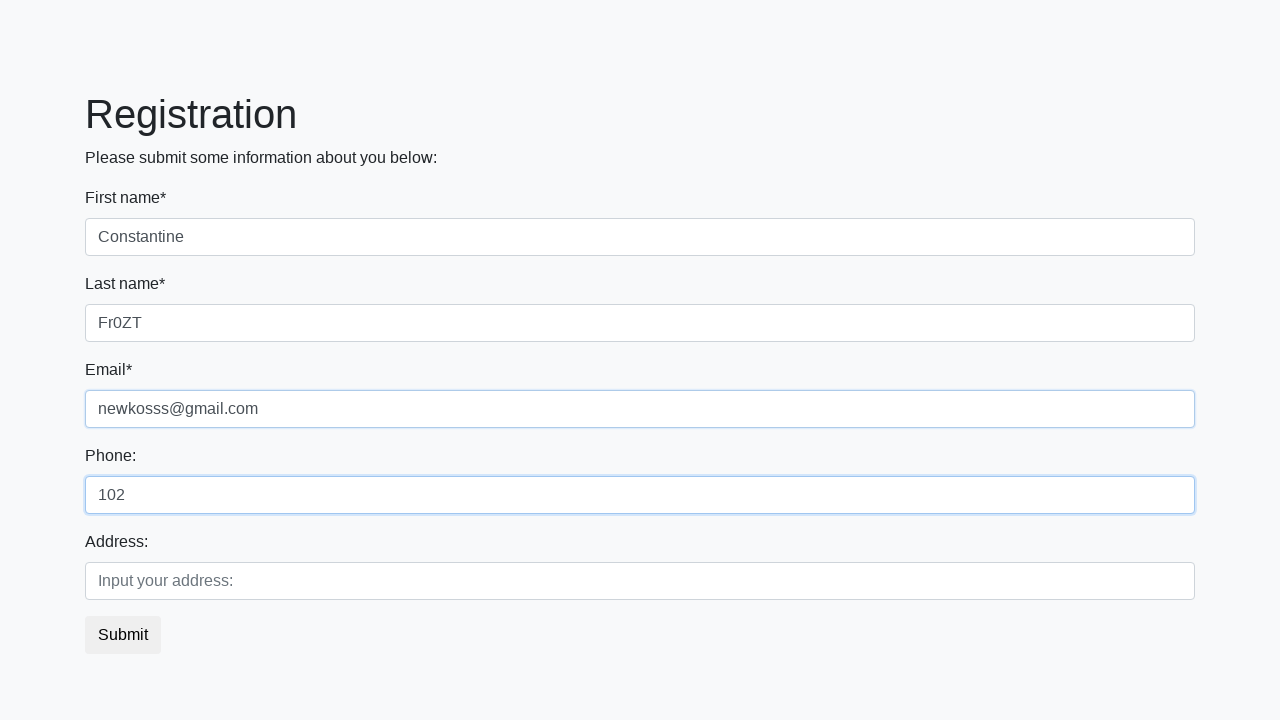

Filled address field with 'Odessa' on .second_block .second
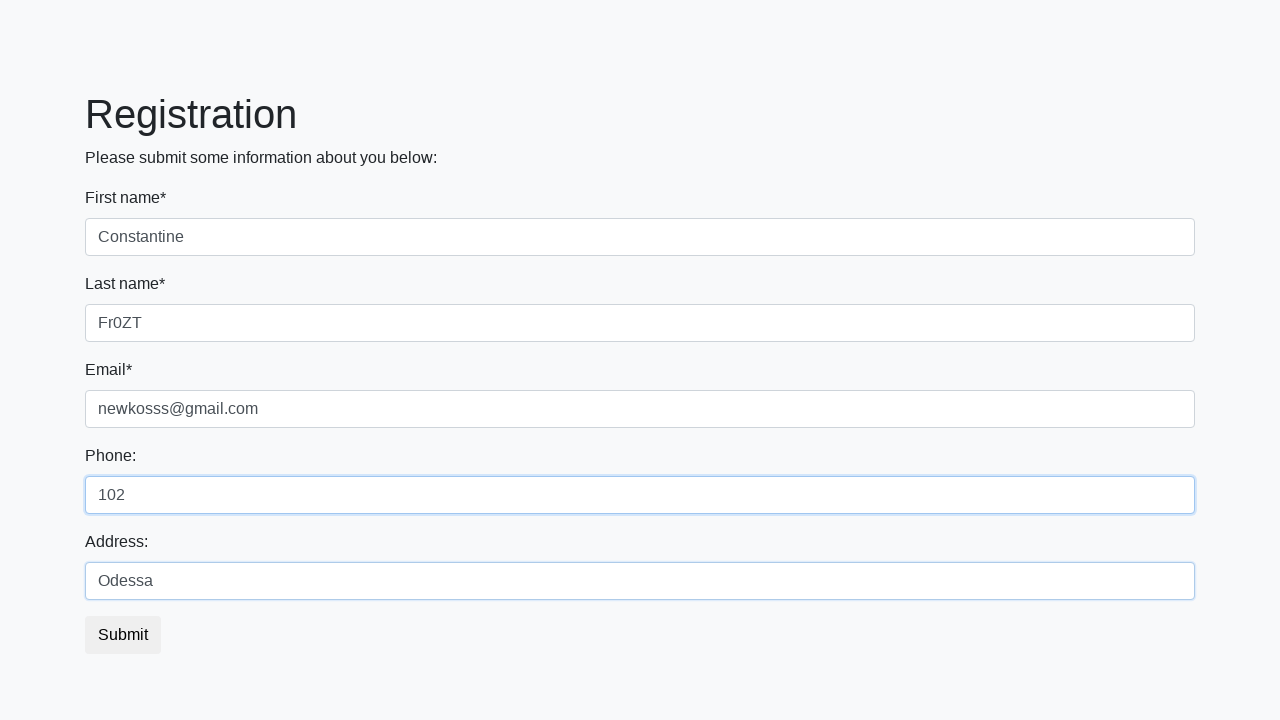

Clicked submit button to submit registration form at (123, 635) on button.btn
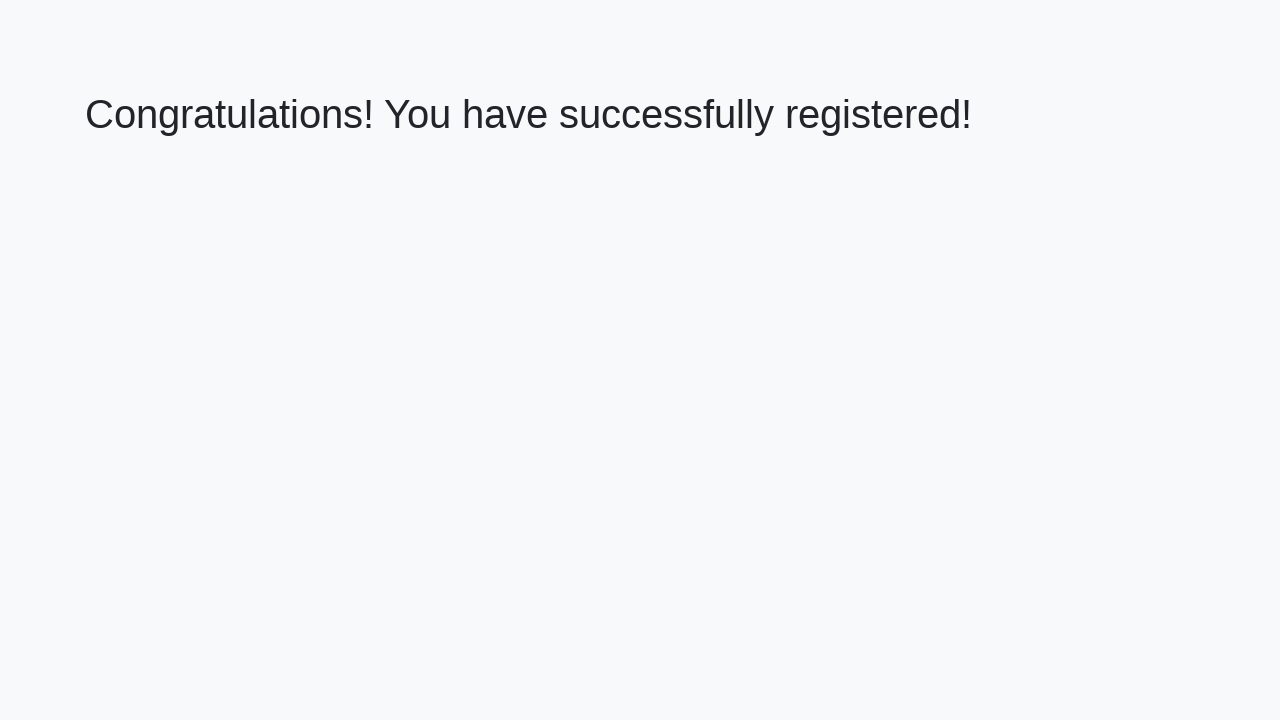

Verified successful form submission - welcome heading appeared
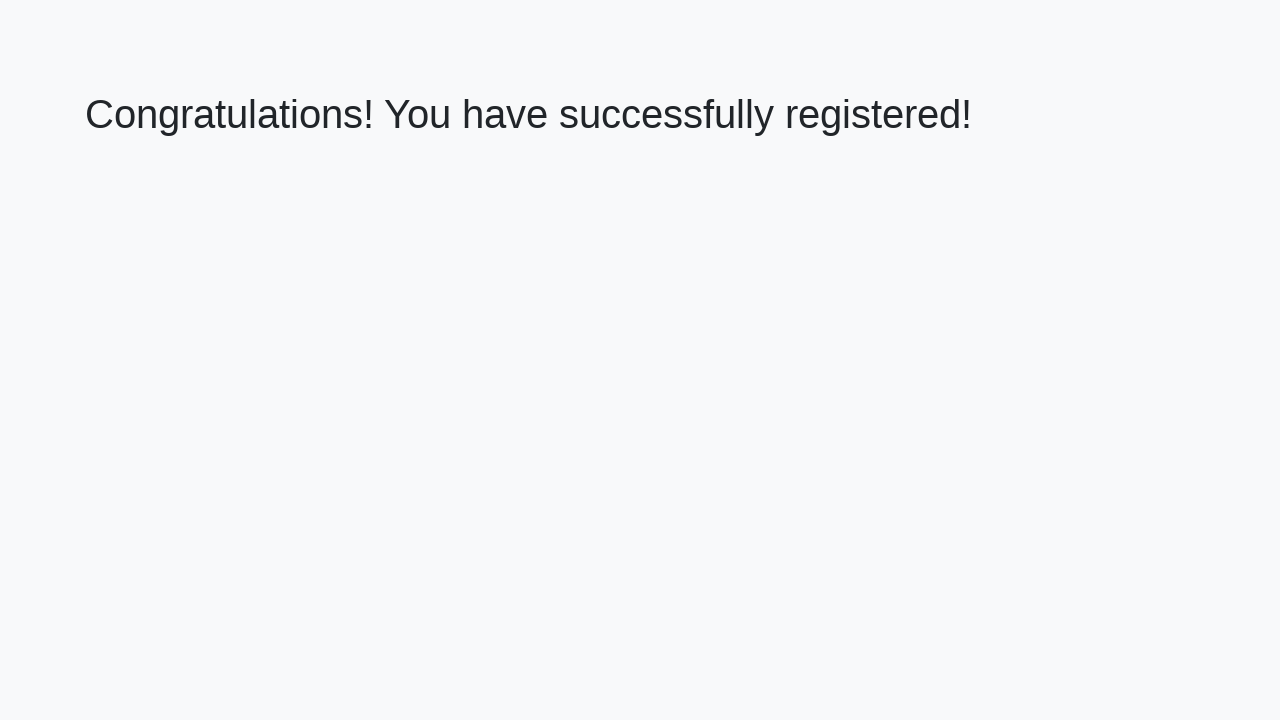

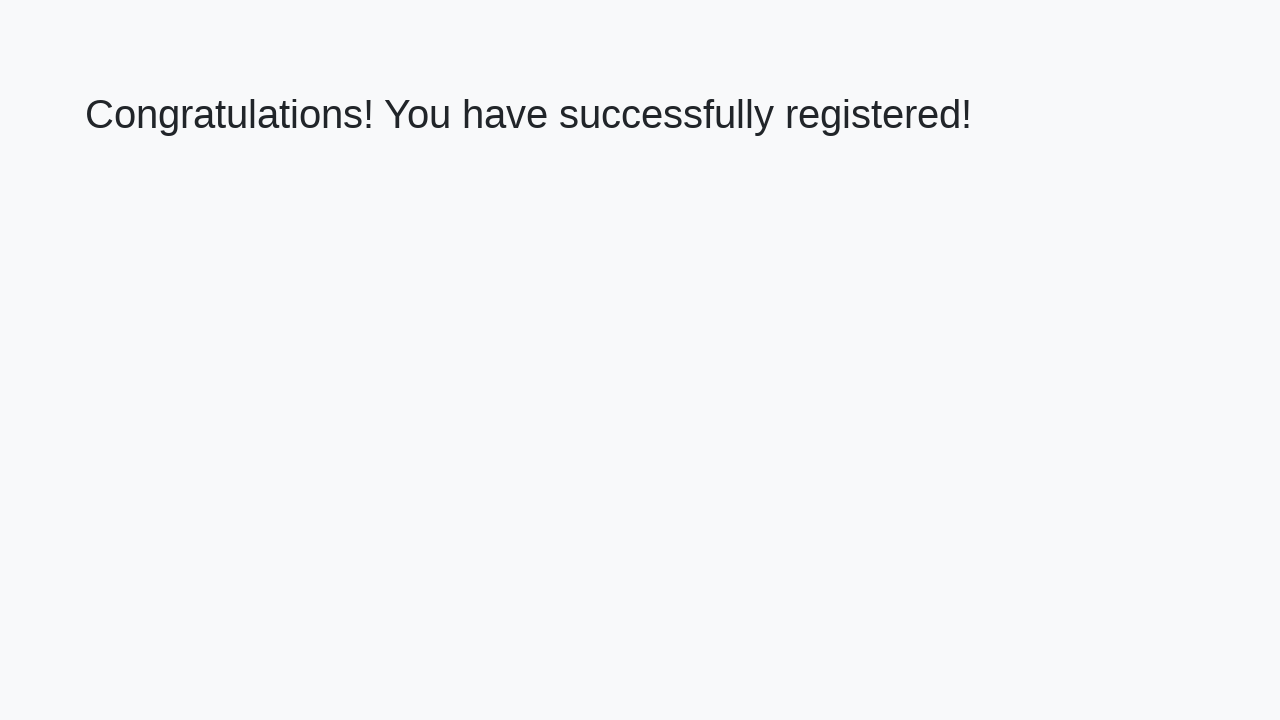